Tests handling a JavaScript prompt dialog by entering text and dismissing it

Starting URL: https://testpages.herokuapp.com/styled/alerts/alert-test.html

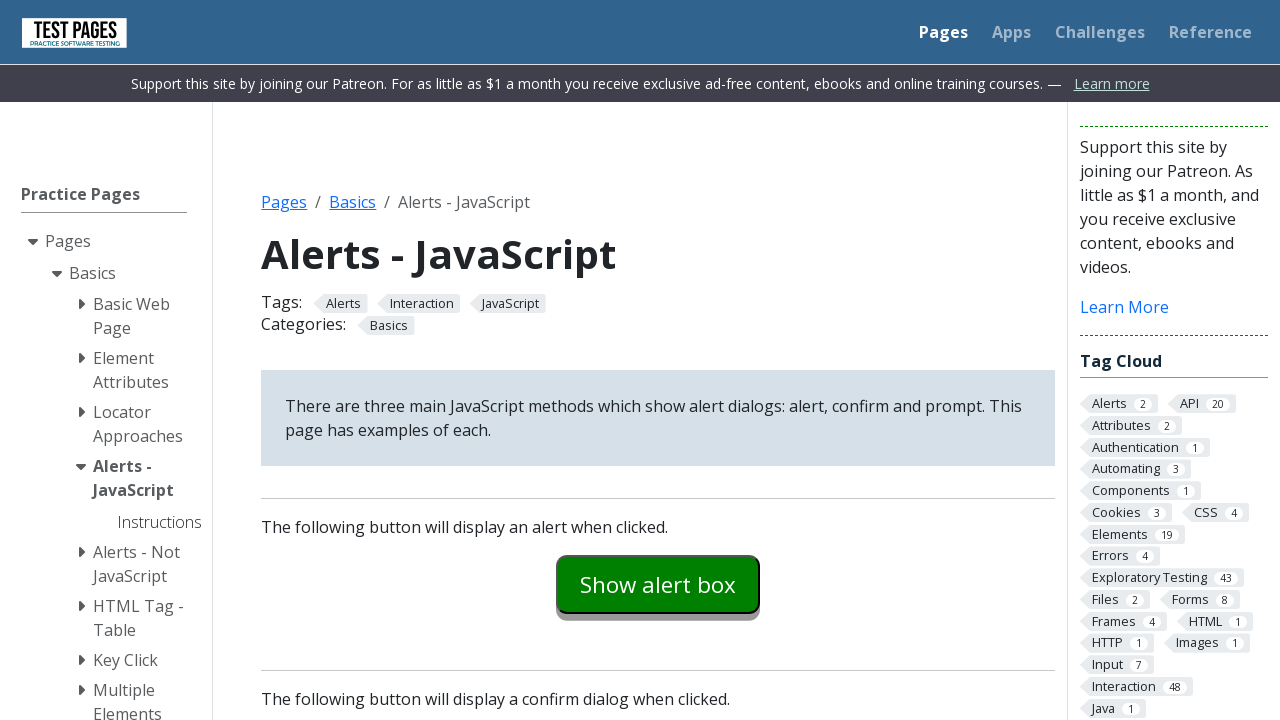

Set up dialog handler to dismiss prompts
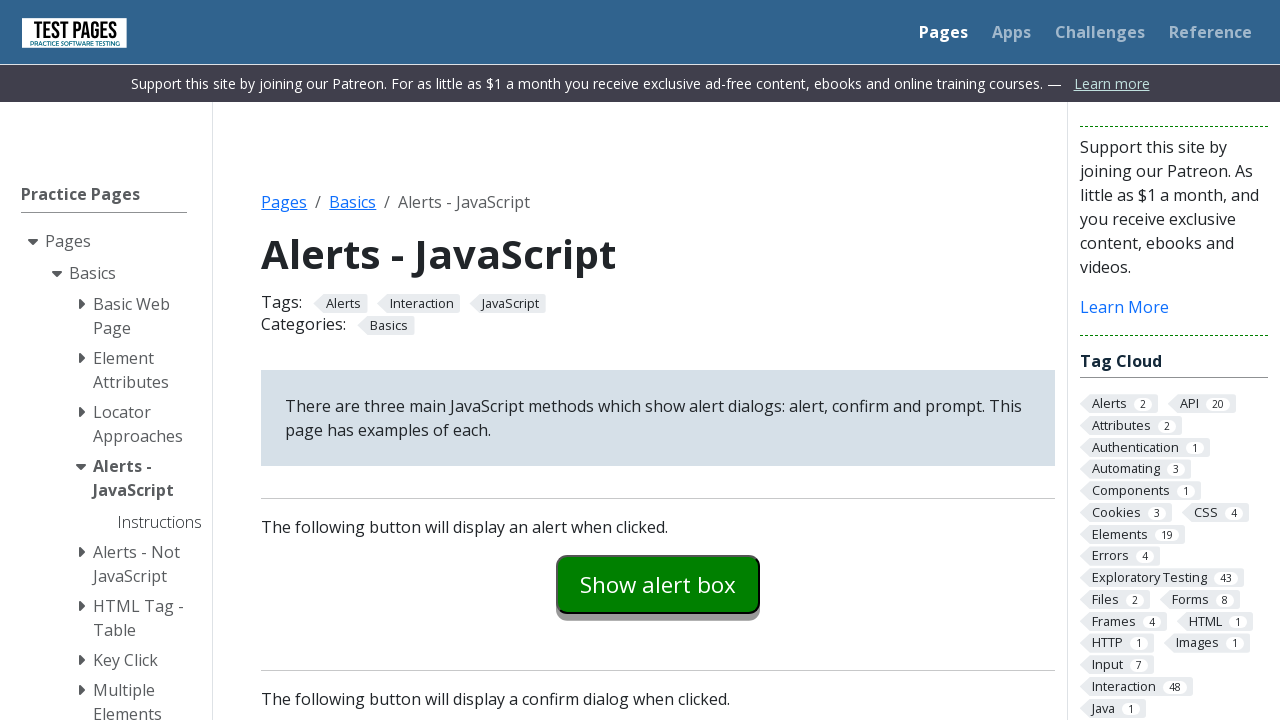

Clicked the prompt example button at (658, 360) on #promptexample
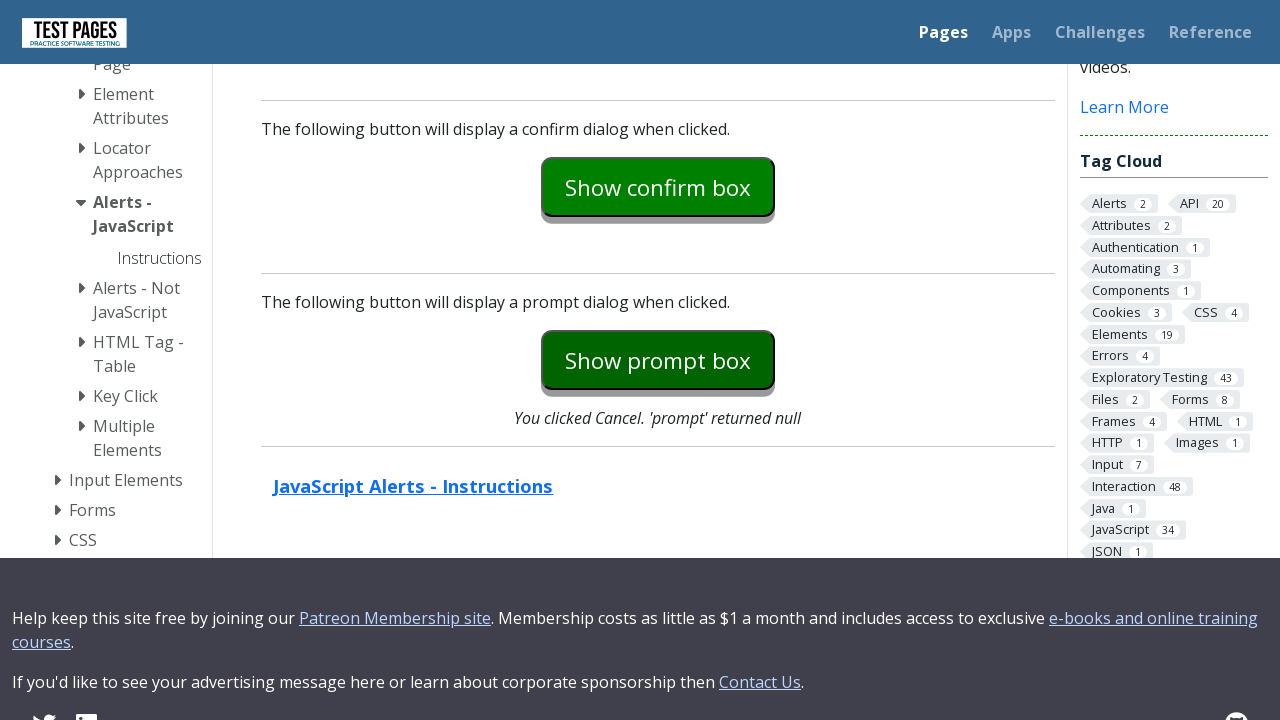

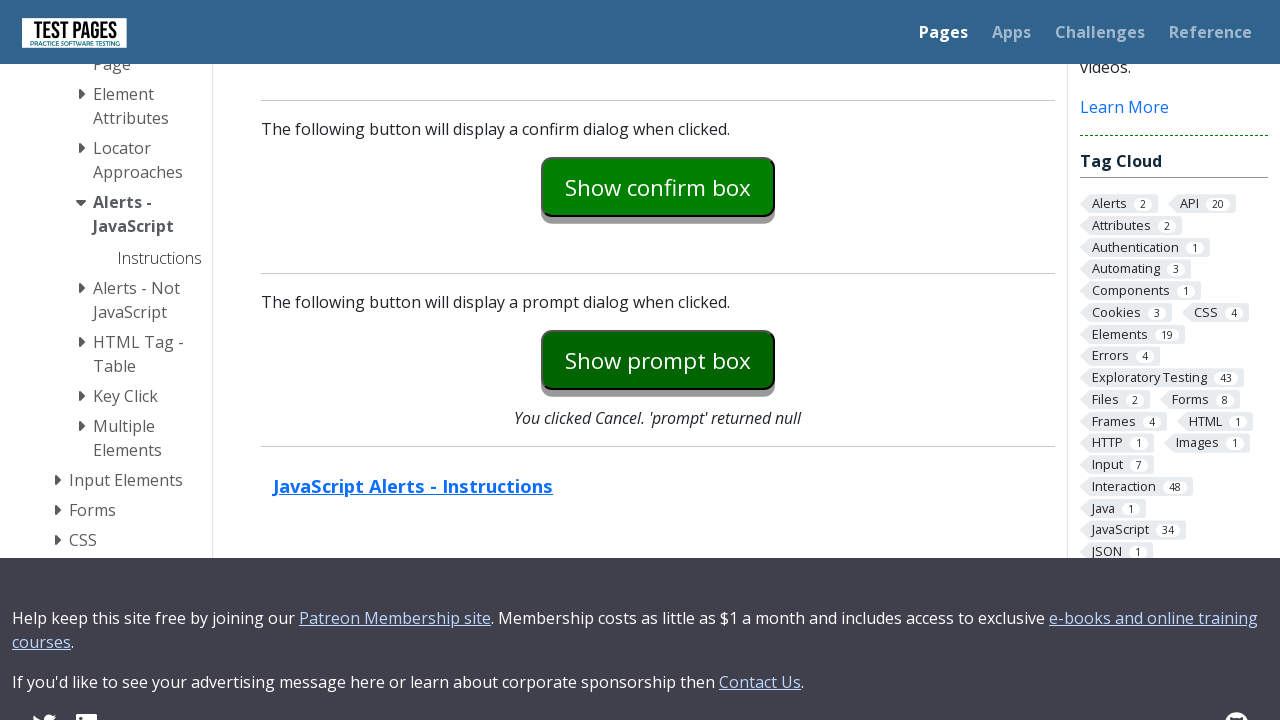